Tests that changing the source currency updates the exchange rate value

Starting URL: https://www.oanda.com/currency-converter/en/?from=EUR&to=USD&amount=1

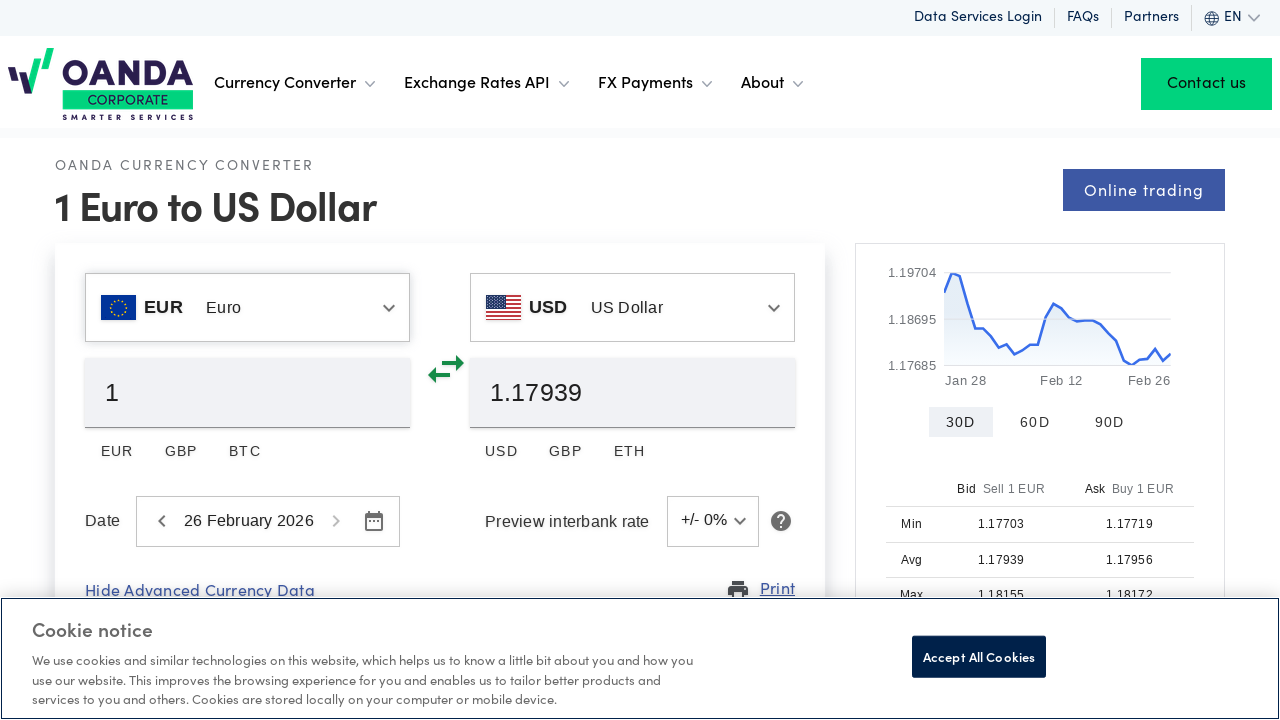

Exchange rate field loaded
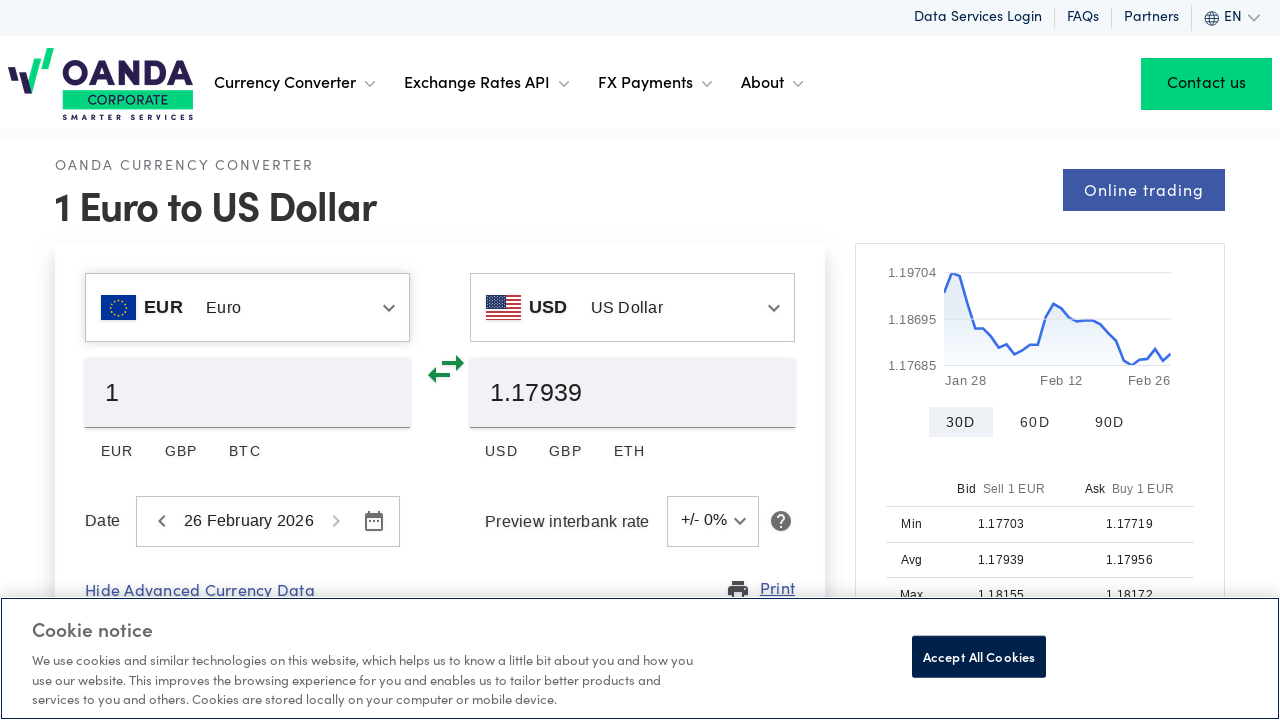

Clicked on source currency dropdown at (248, 308) on (//div[contains(@class,'MuiAutocomplete-root')])[1]
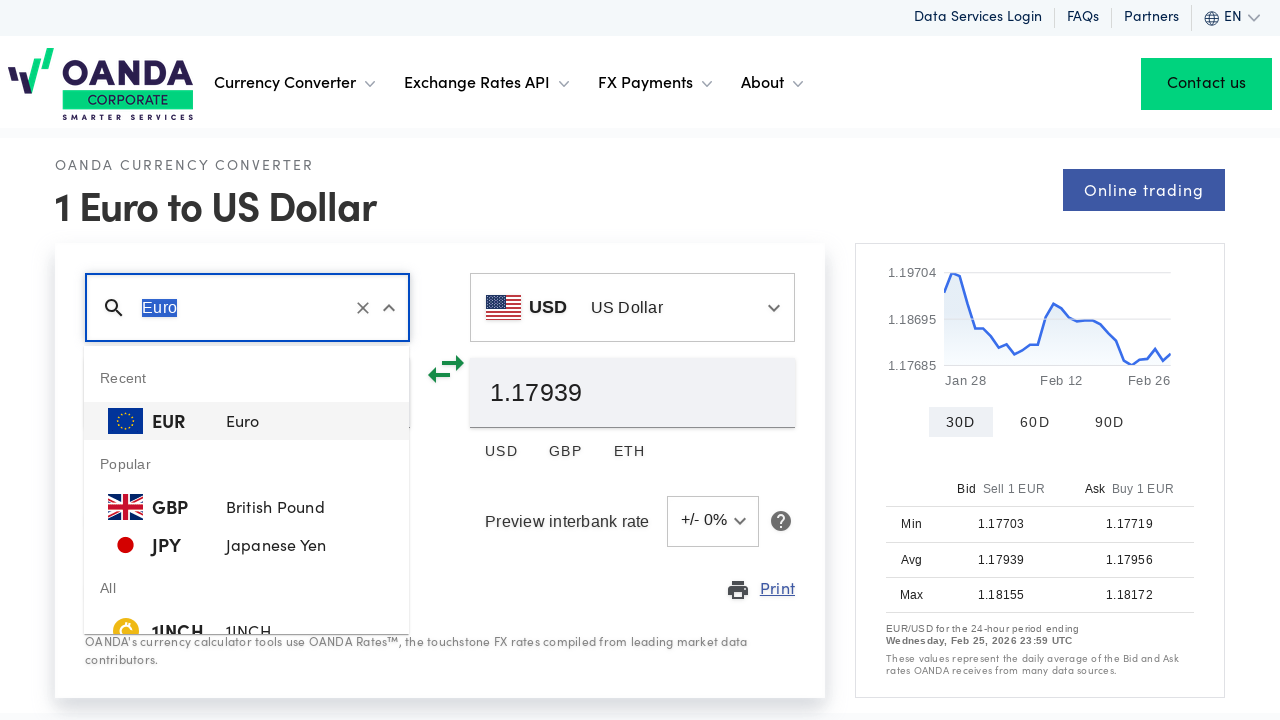

Selected second currency option from dropdown at (246, 507) on li#baseCurrency_currency_autocomplete-option-1
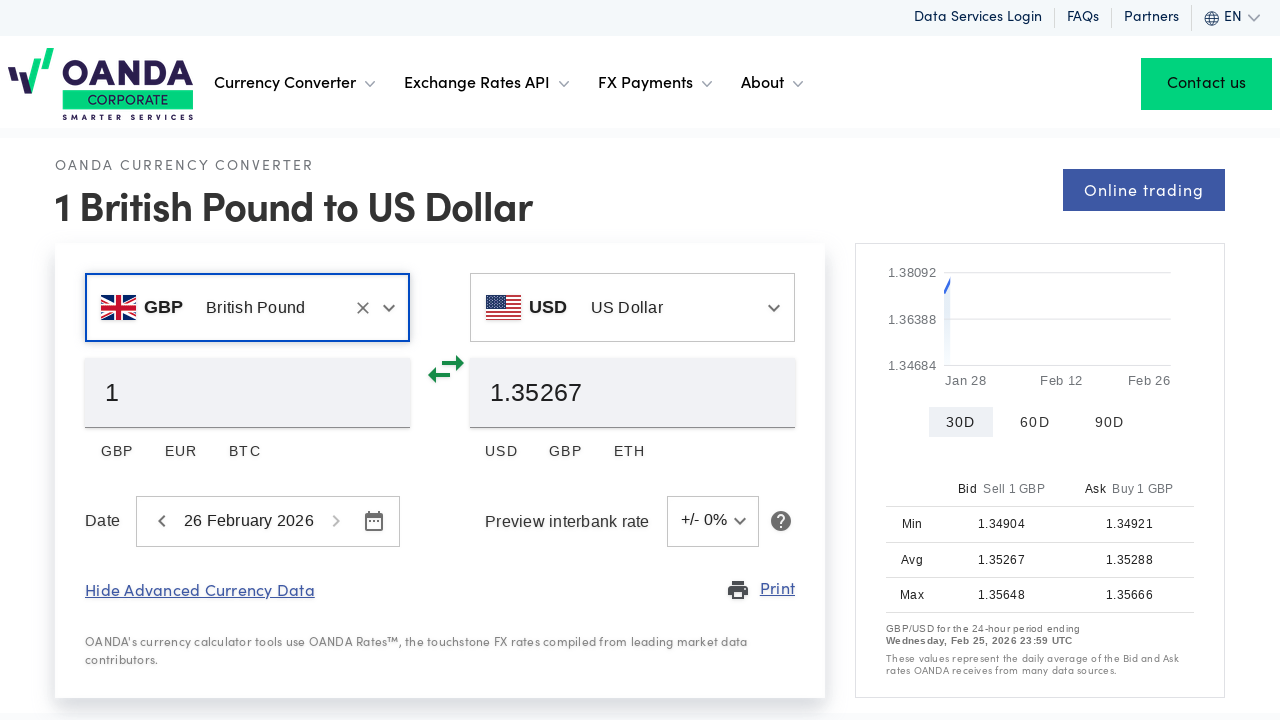

Exchange rate updated after currency change
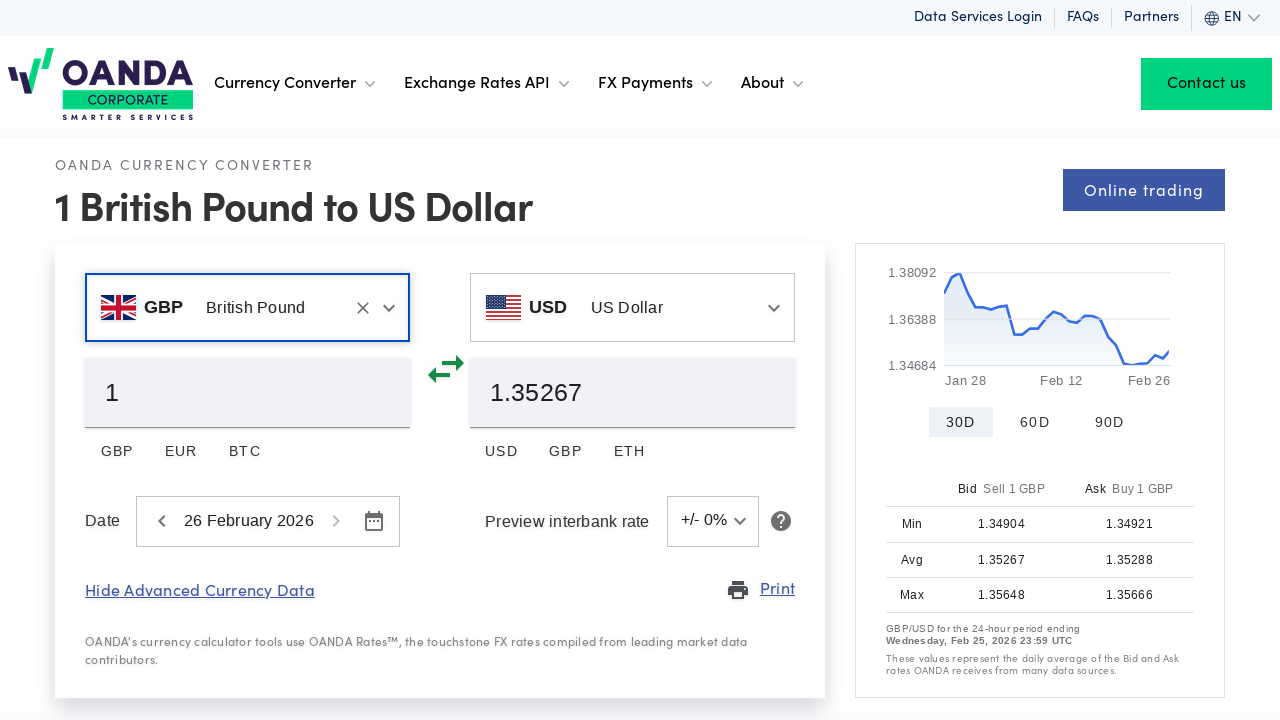

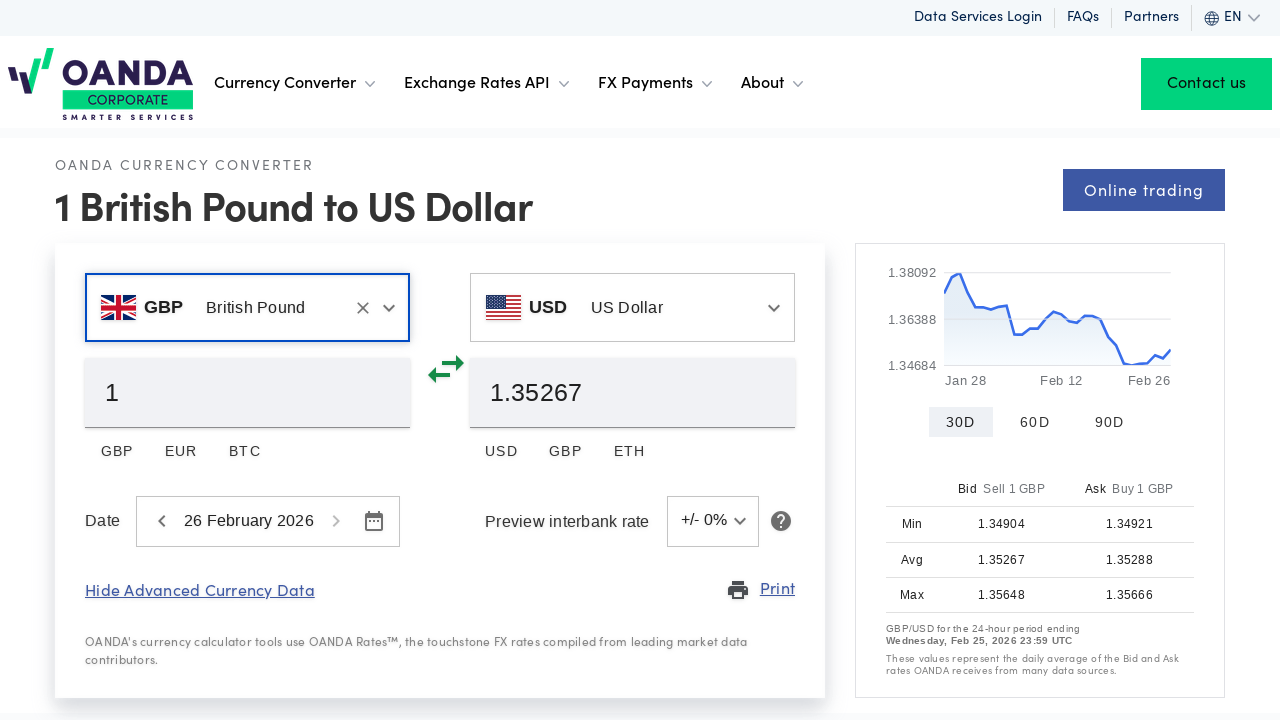